Tests the add/remove element functionality by clicking the Add Element button to reveal a Remove button, then clicking Remove to verify the page state

Starting URL: https://testotomasyonu.com/addremove/

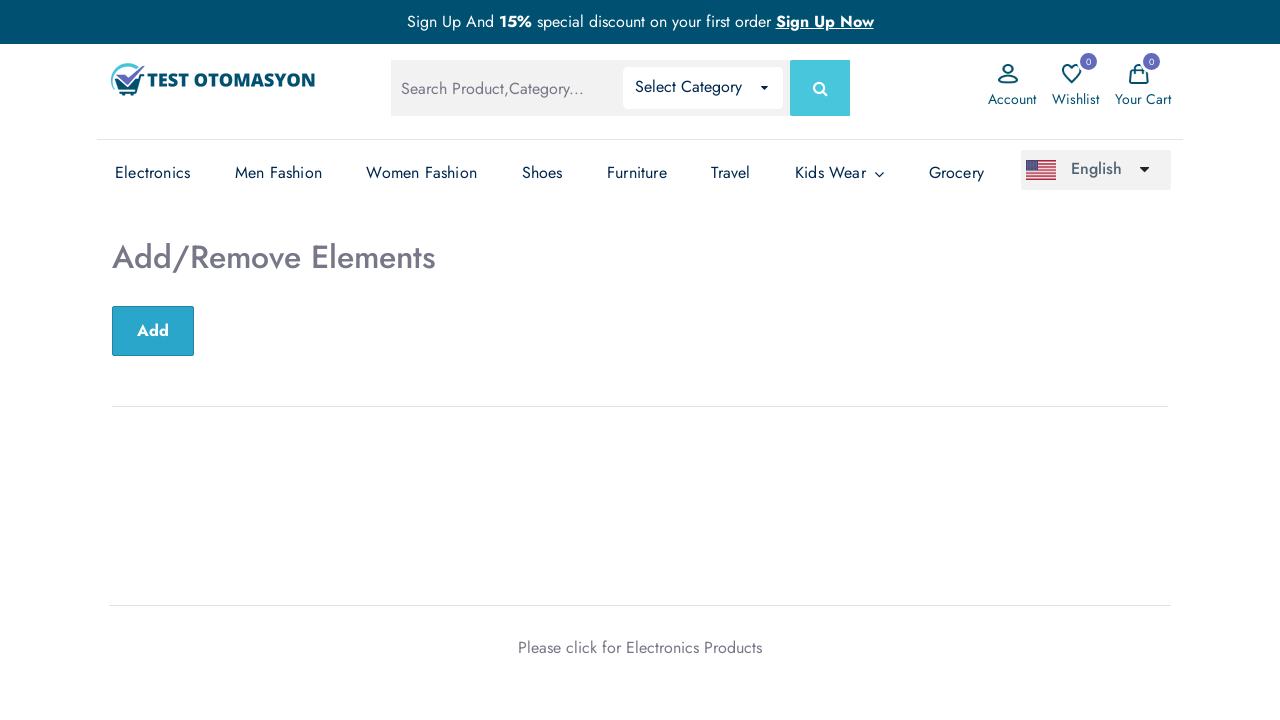

Clicked the Add Element button at (153, 331) on button#sub-btn
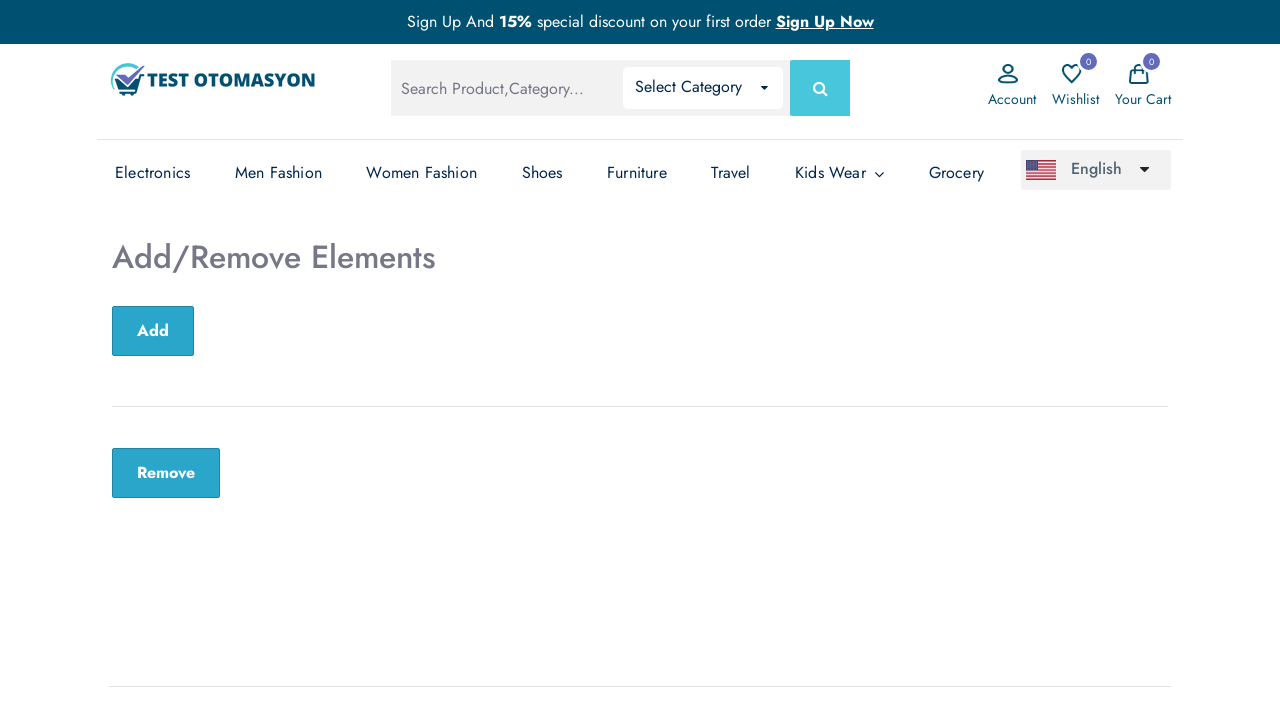

Remove button became visible after adding element
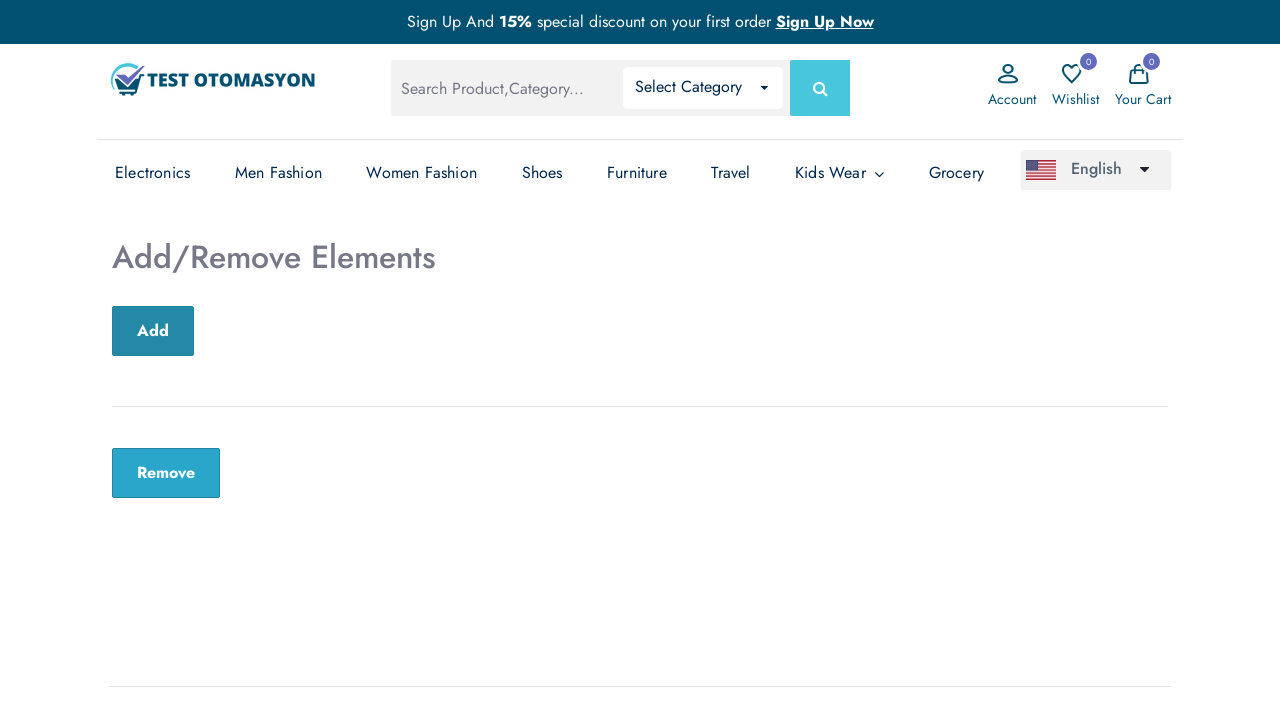

Clicked the Remove button at (166, 473) on button.remove-btn
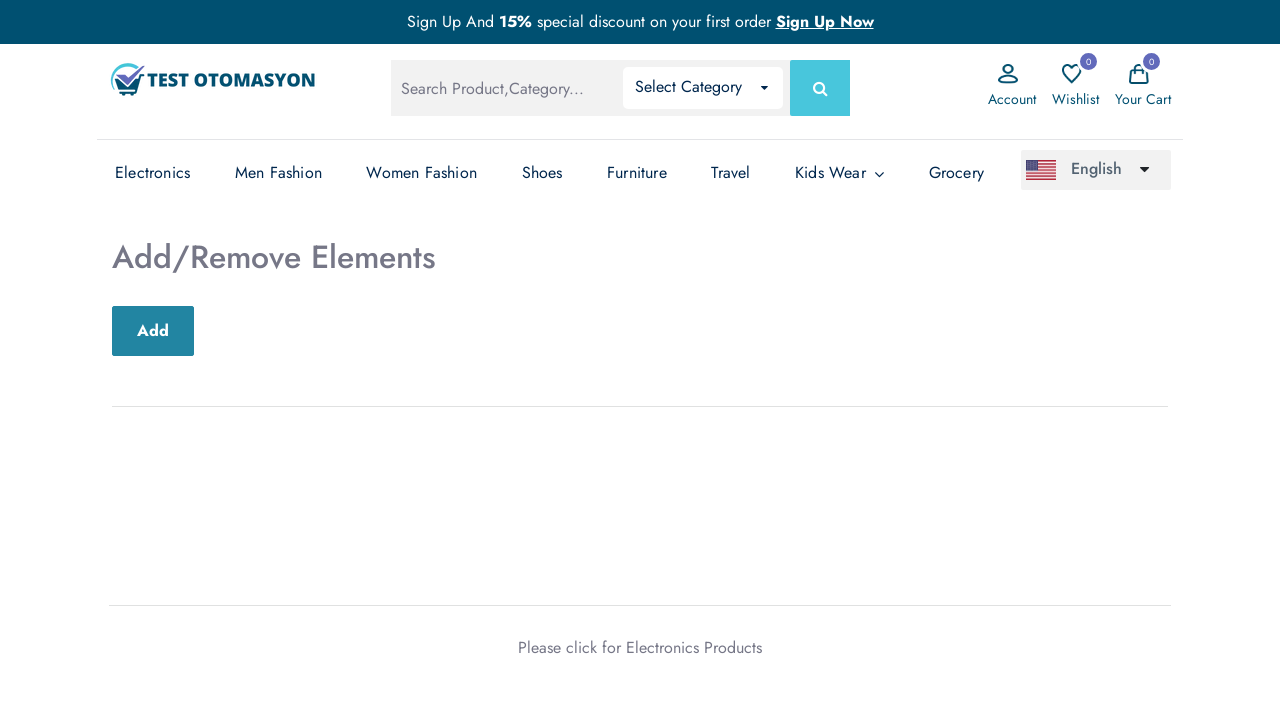

Add/Remove Elements heading is visible, verifying page state after removal
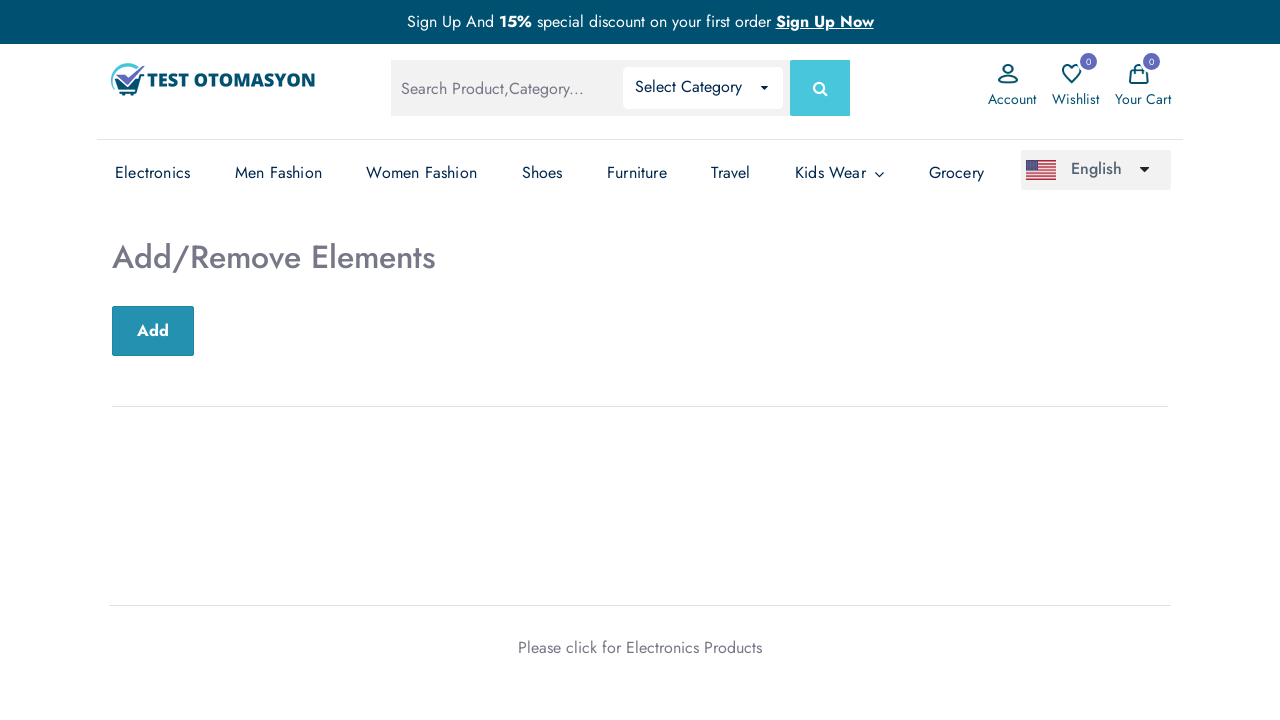

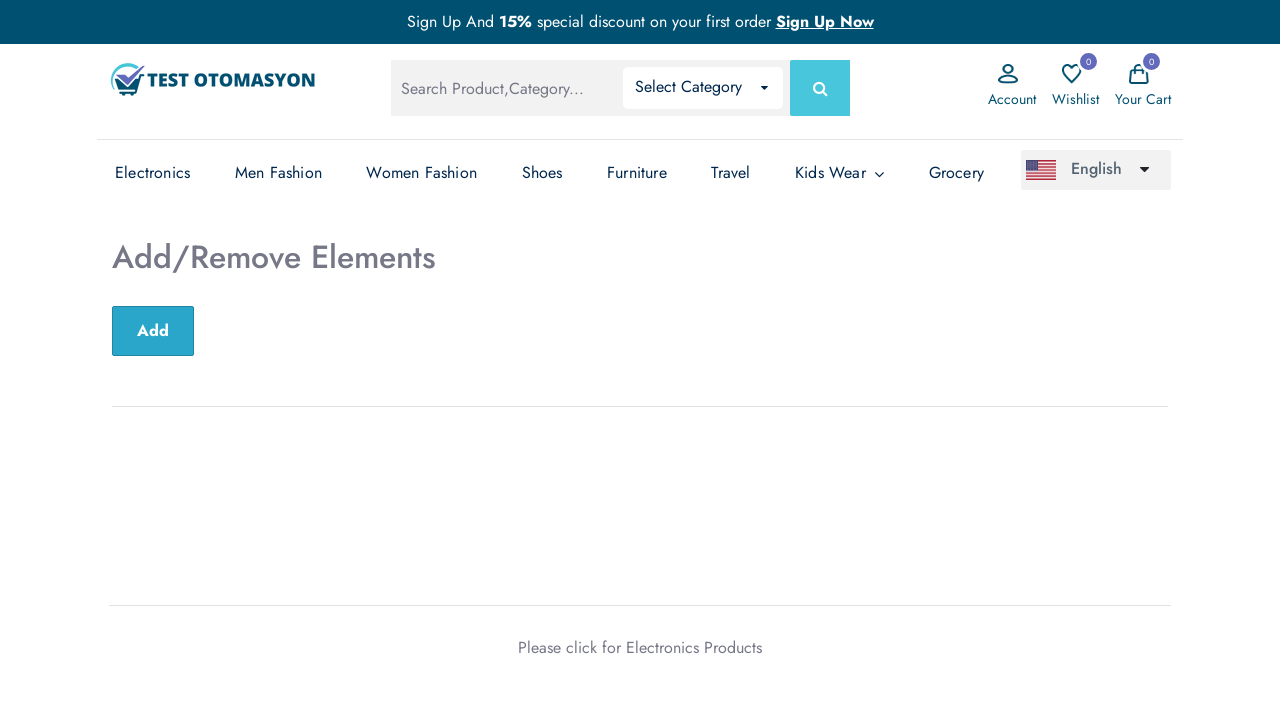